Tests a math problem form by extracting two numbers, calculating their sum, and selecting the result from a dropdown menu

Starting URL: http://suninjuly.github.io/selects2.html

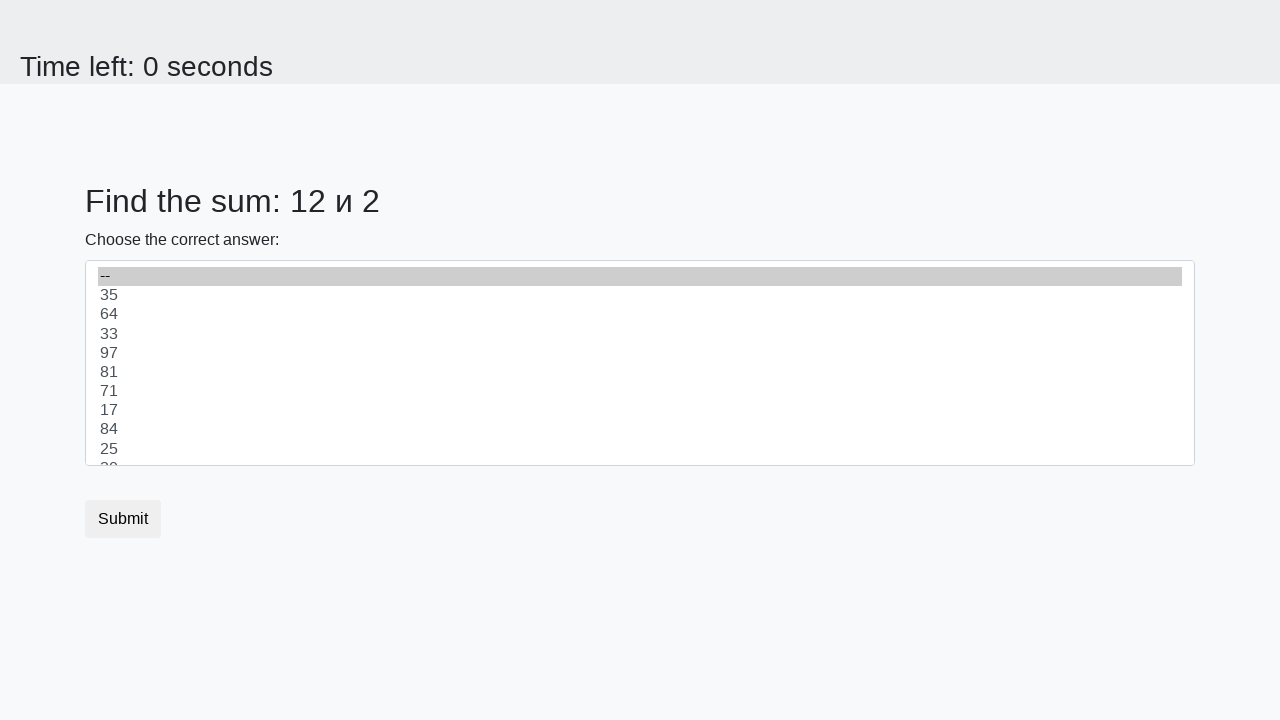

Located first number element (#num1)
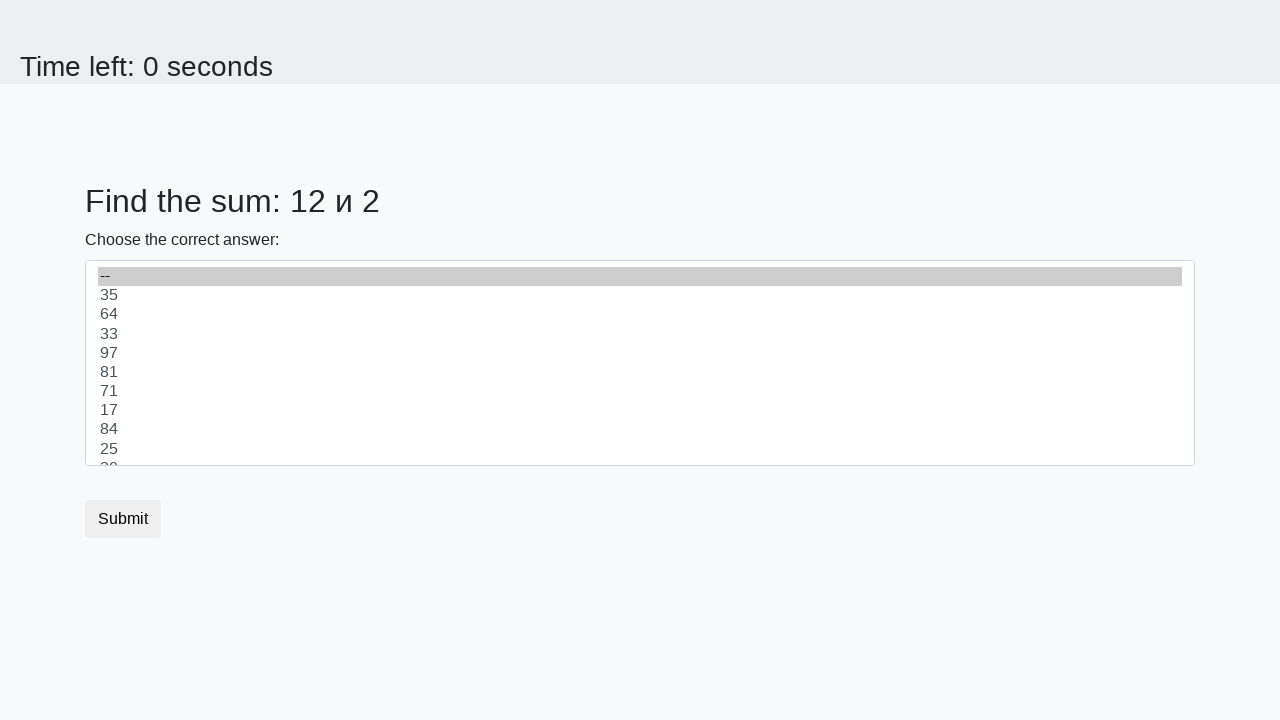

Located second number element (#num2)
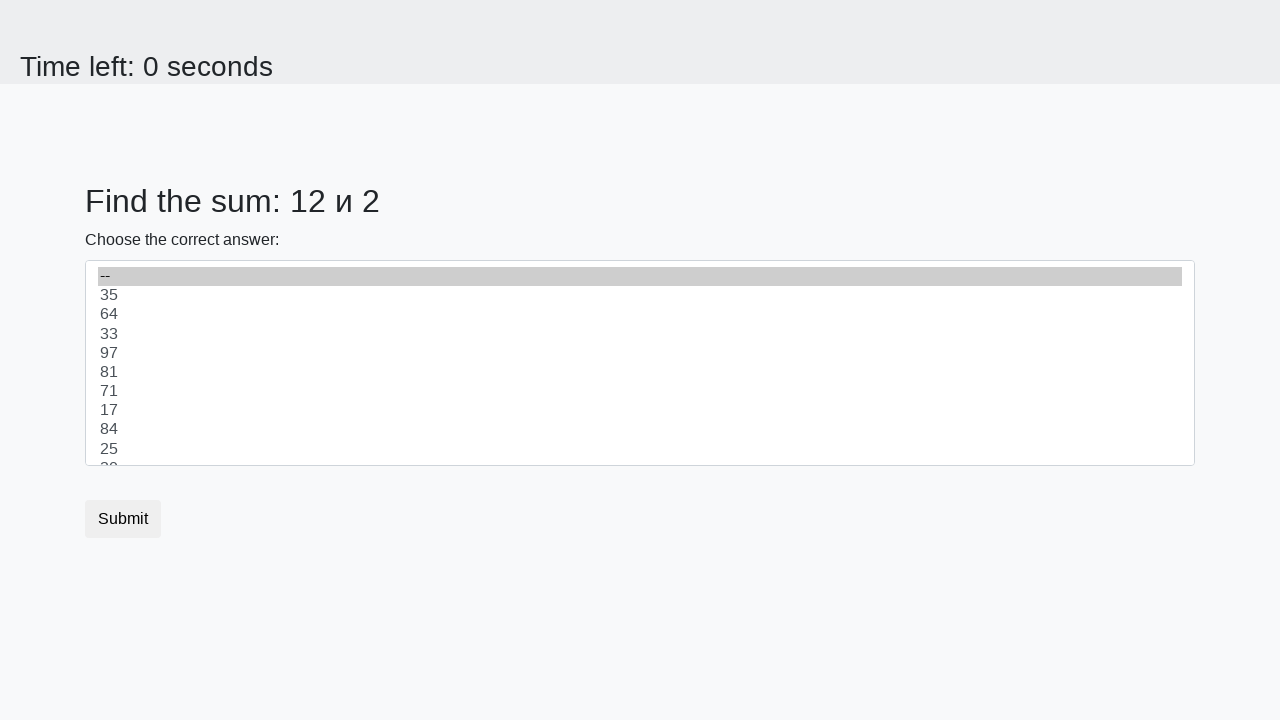

Extracted first number: 12
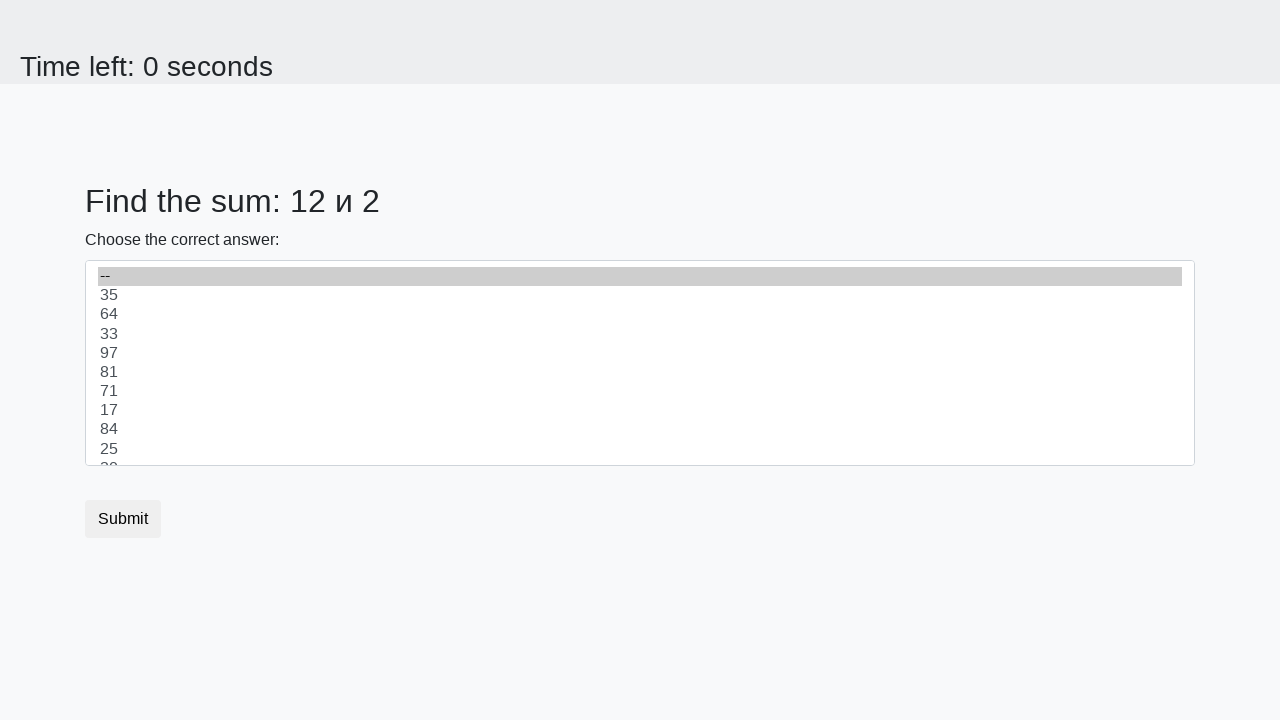

Extracted second number: 2
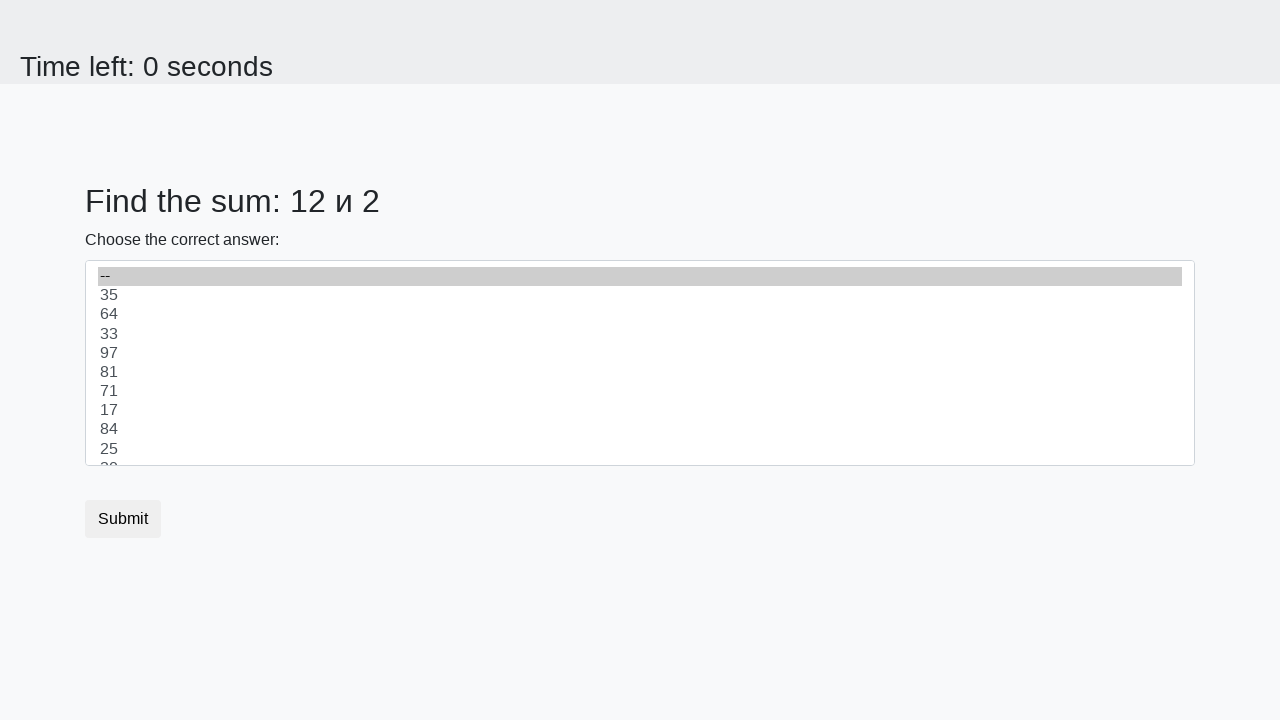

Calculated sum: 12 + 2 = 14
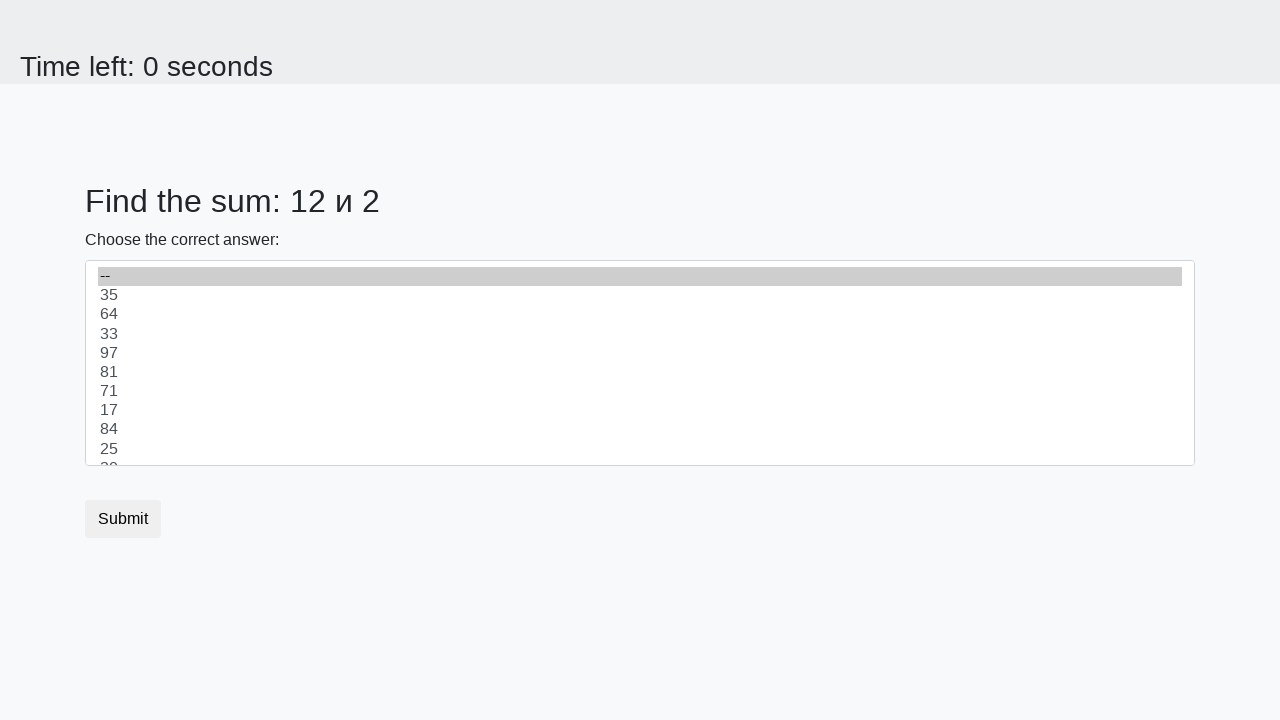

Selected calculated sum (14) from dropdown menu on select
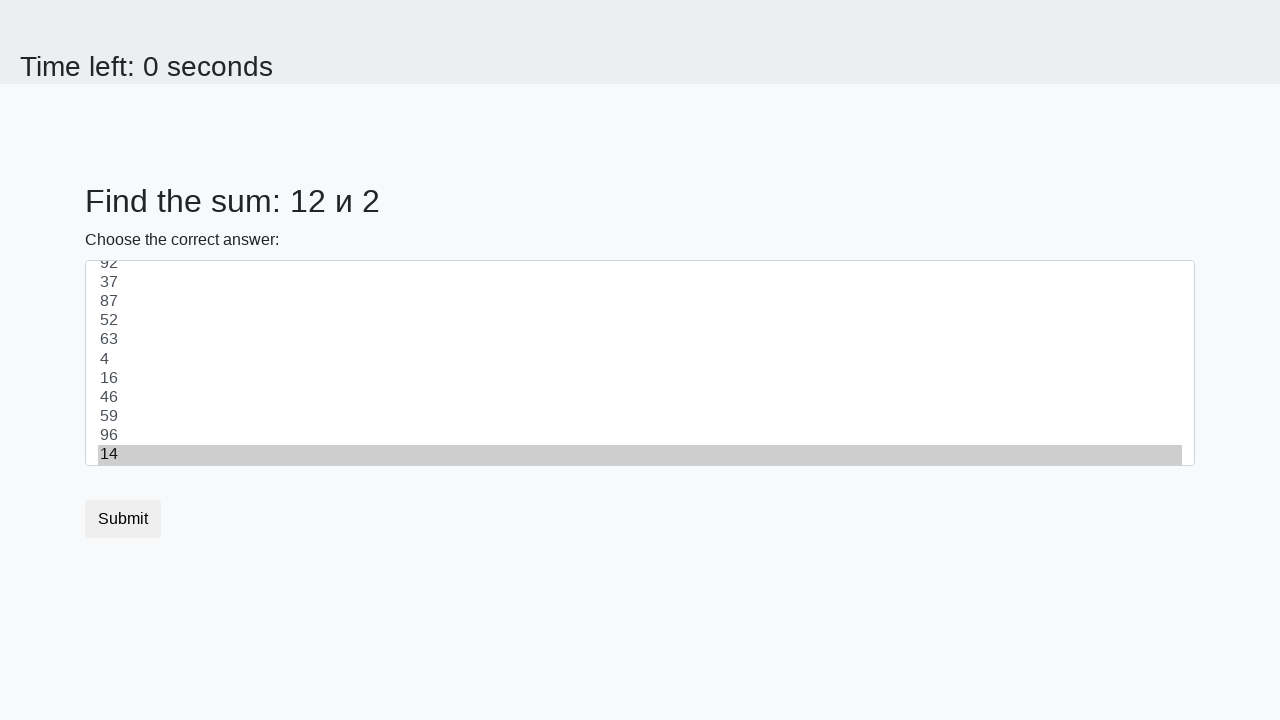

Clicked submit button to submit the form at (123, 519) on button.btn
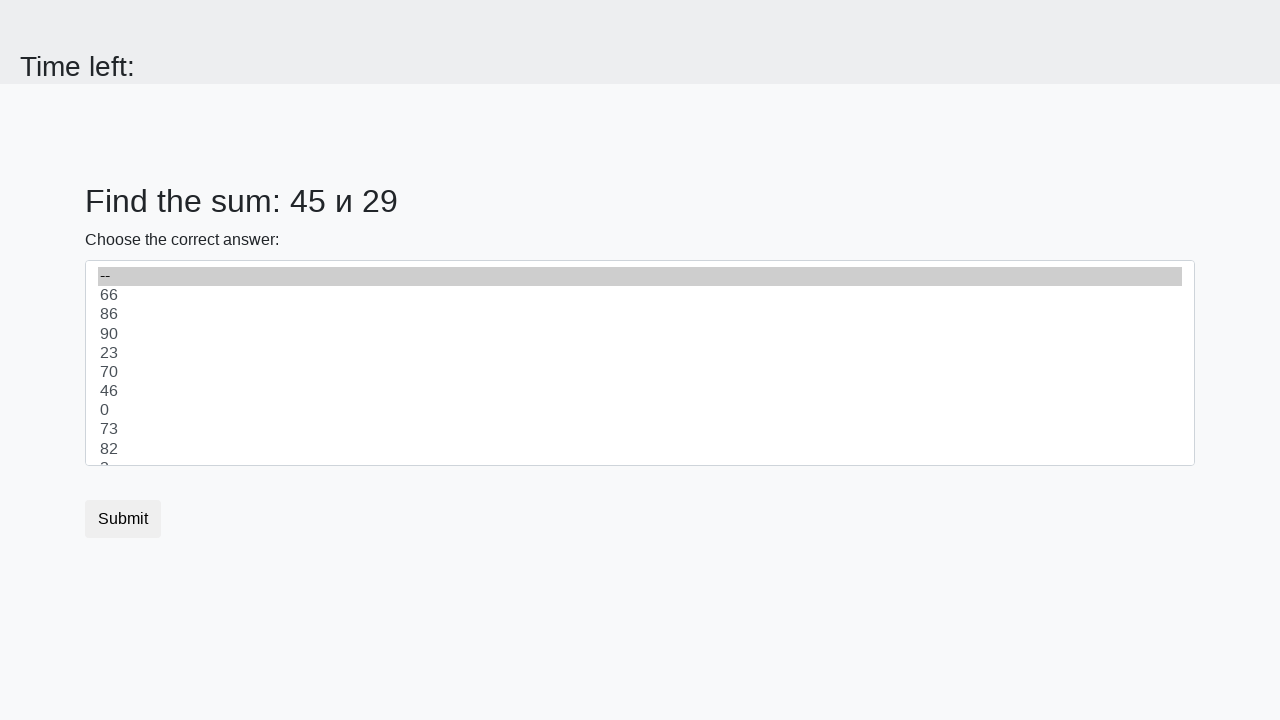

Waited 1 second for form submission to complete
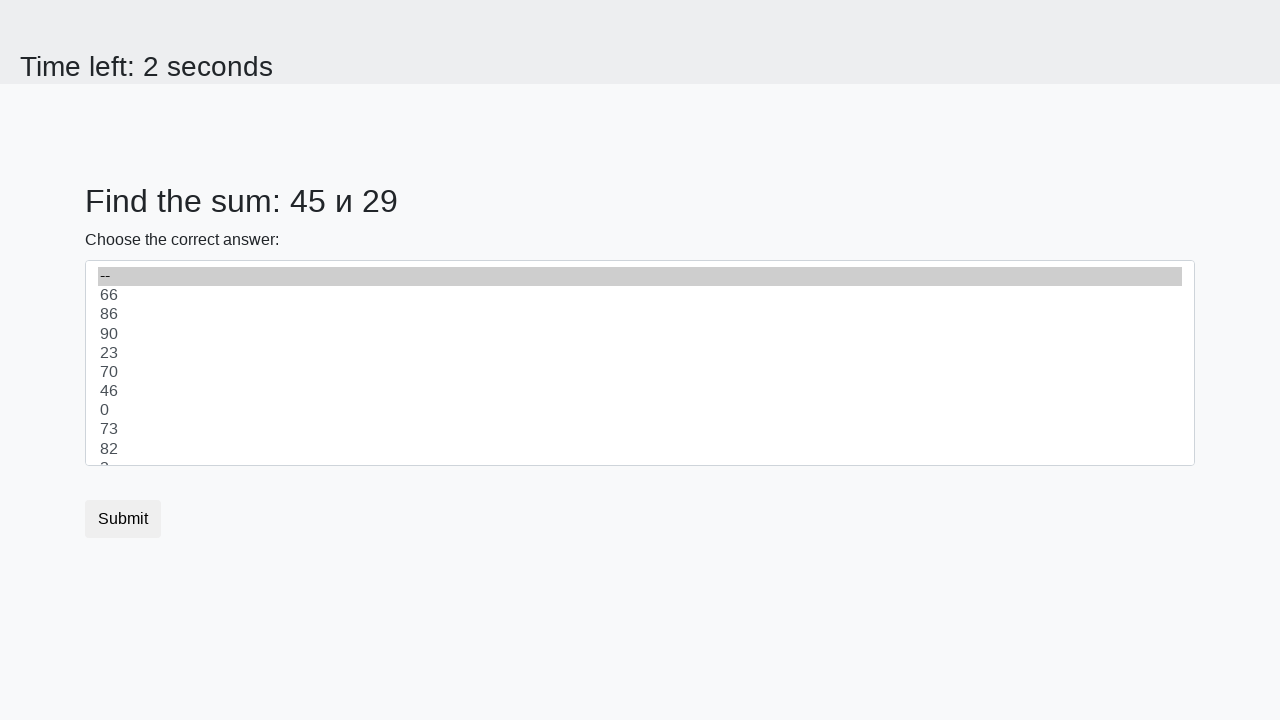

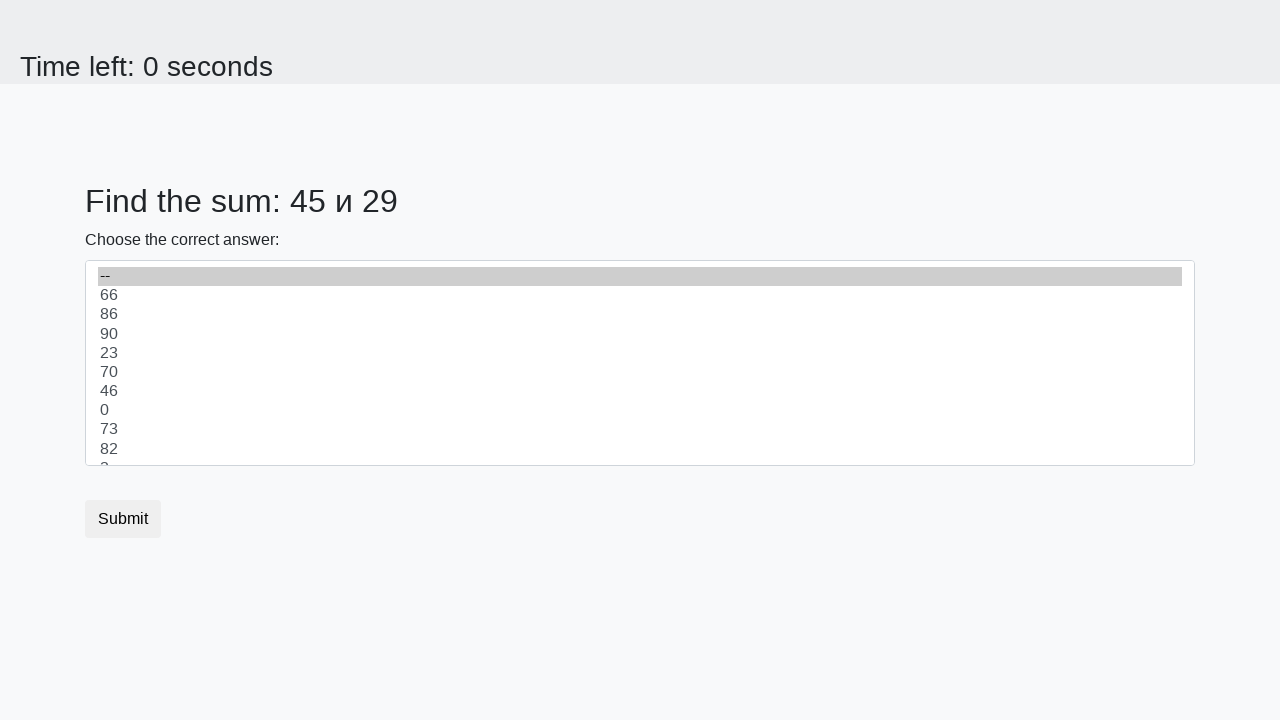